Tests browser alert and confirm dialog handling by clicking buttons that trigger dialogs and accepting them

Starting URL: https://demoqa.com/alerts

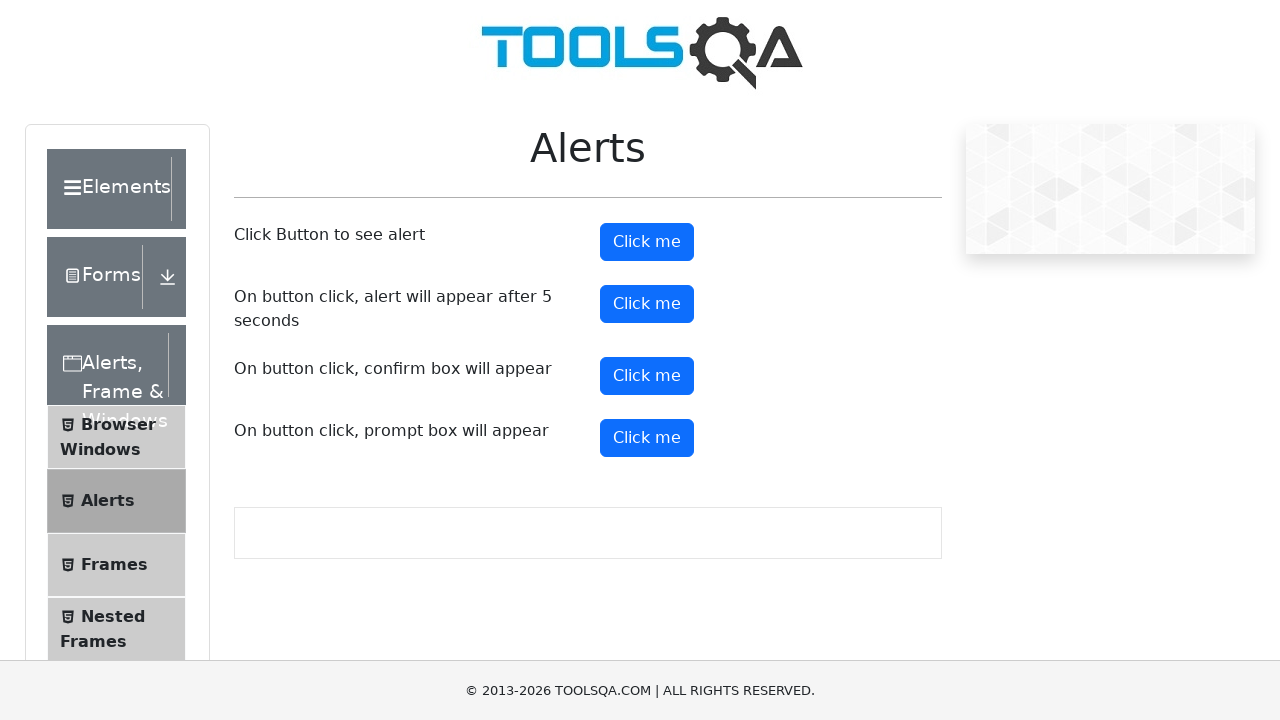

Set up listener to accept confirm dialog
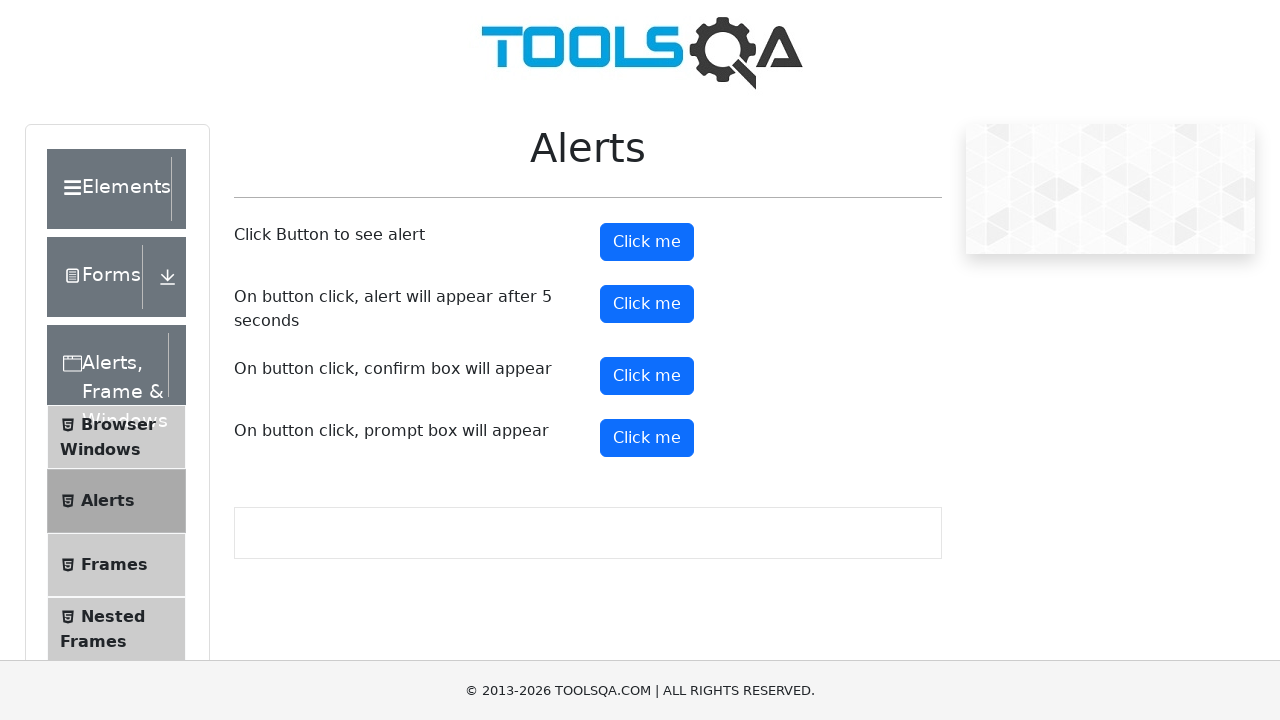

Clicked confirm button to trigger confirm dialog at (647, 376) on #confirmButton
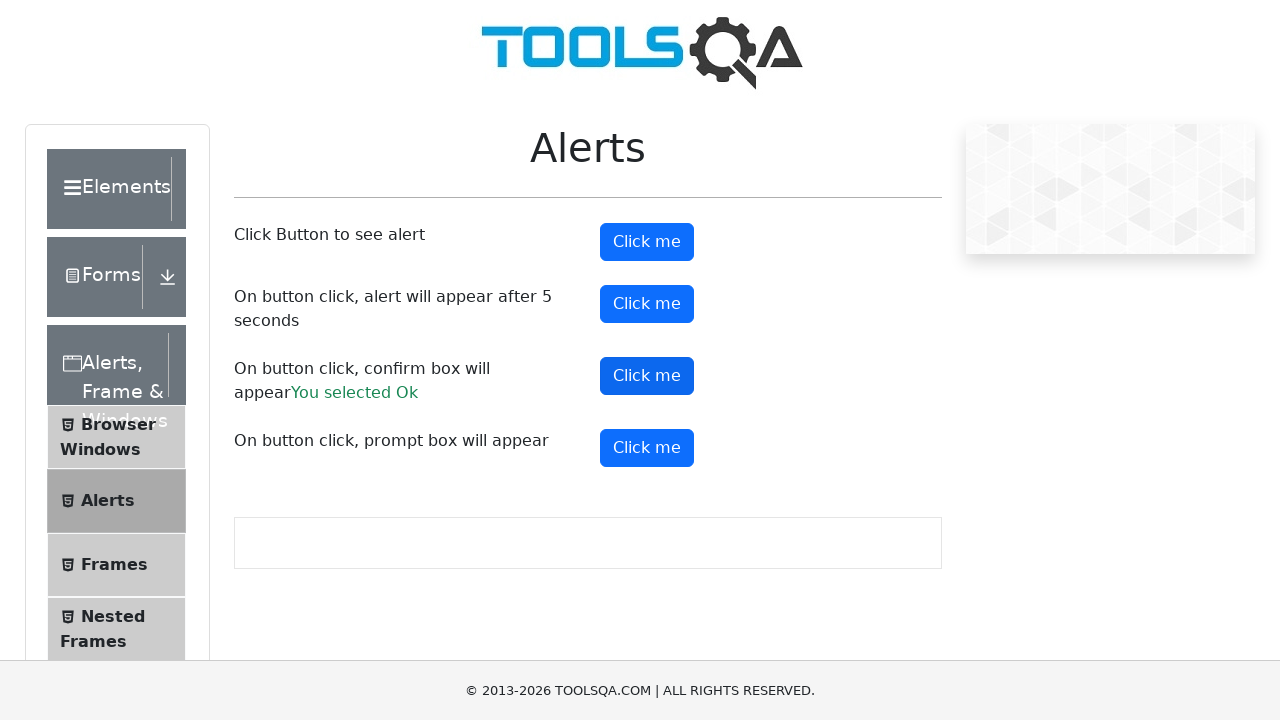

Set up listener to accept prompt dialog with text input
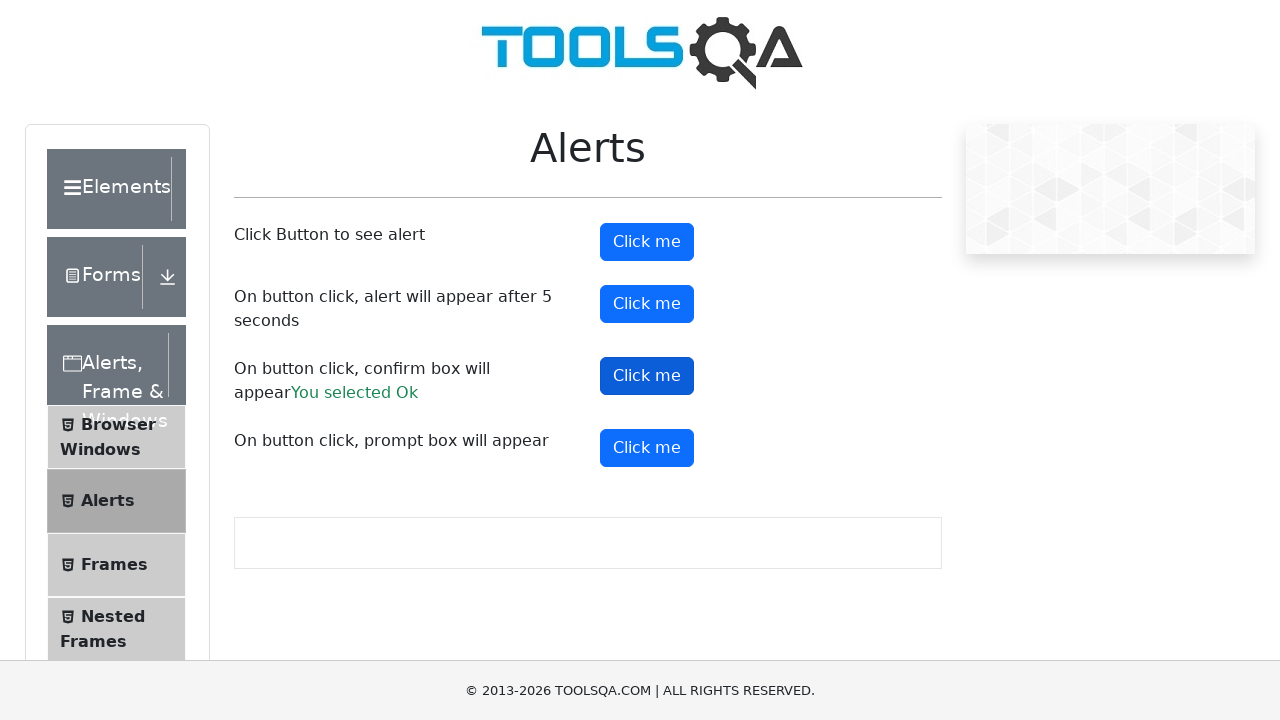

Clicked prompt button to trigger prompt dialog at (647, 448) on #promtButton
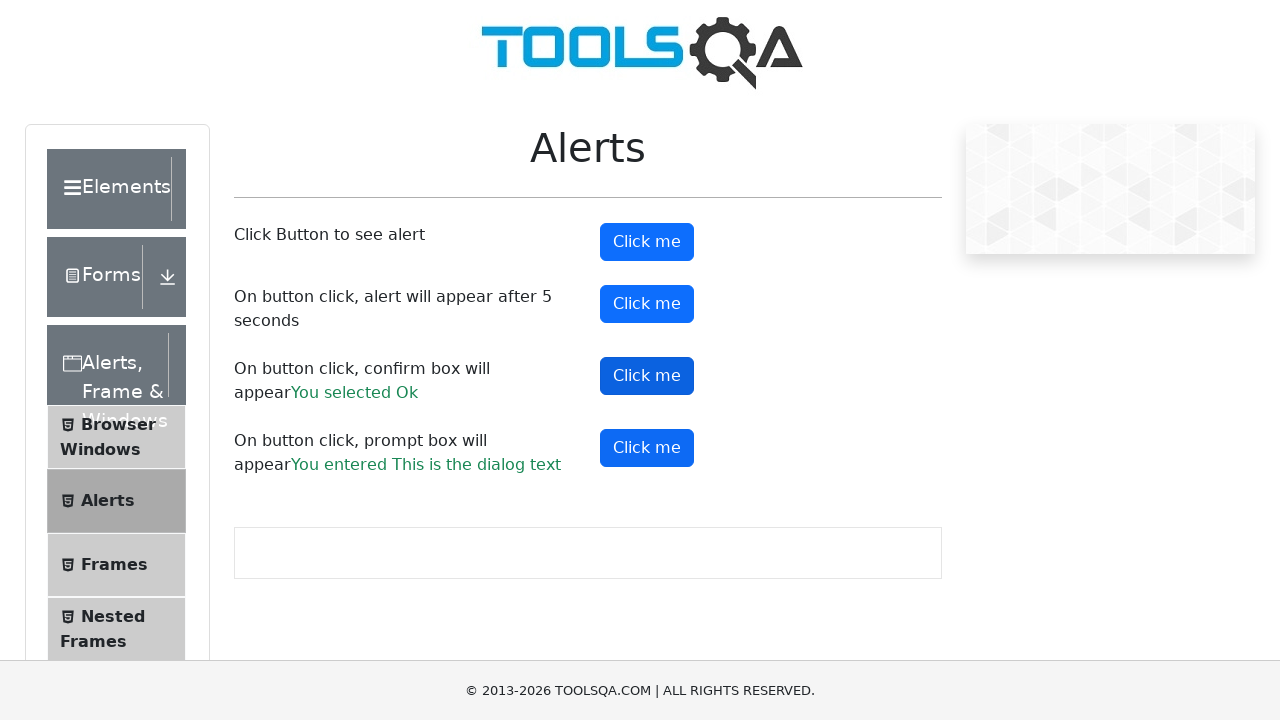

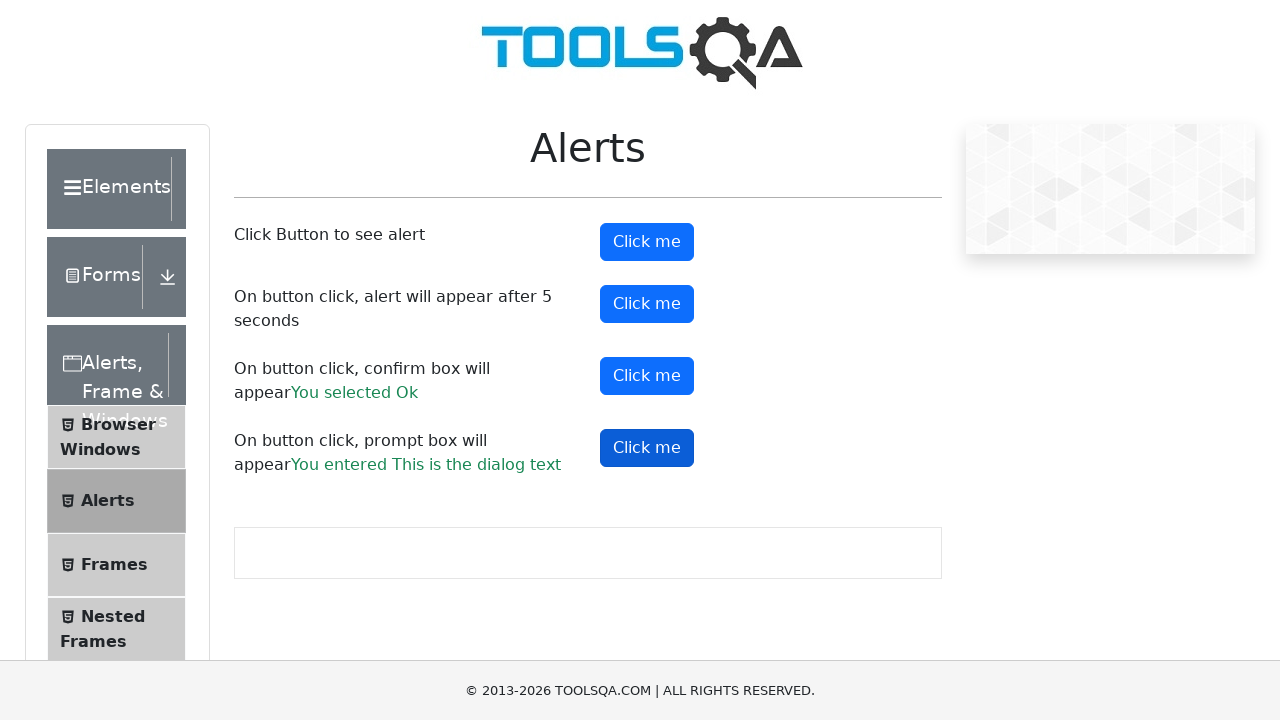